Navigates to whatismyipaddress.com to verify the page loads successfully, typically used to check IP address information display.

Starting URL: https://whatismyipaddress.com/

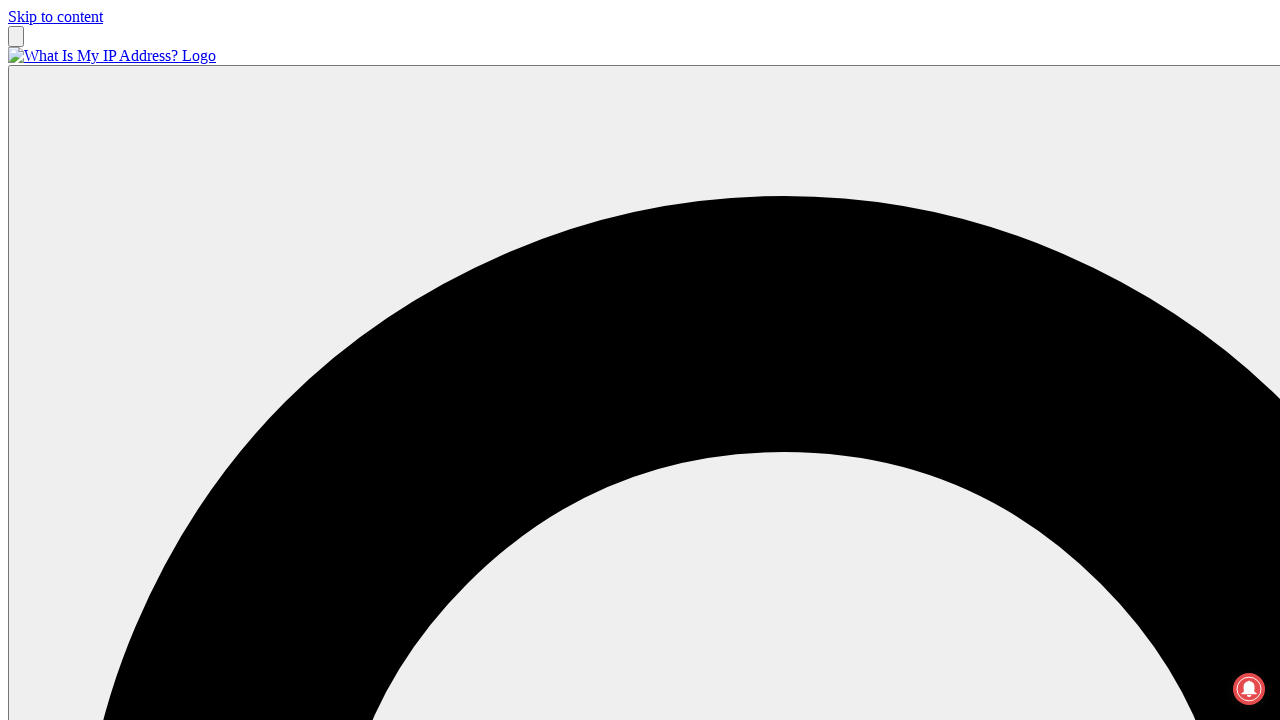

Navigated to whatismyipaddress.com
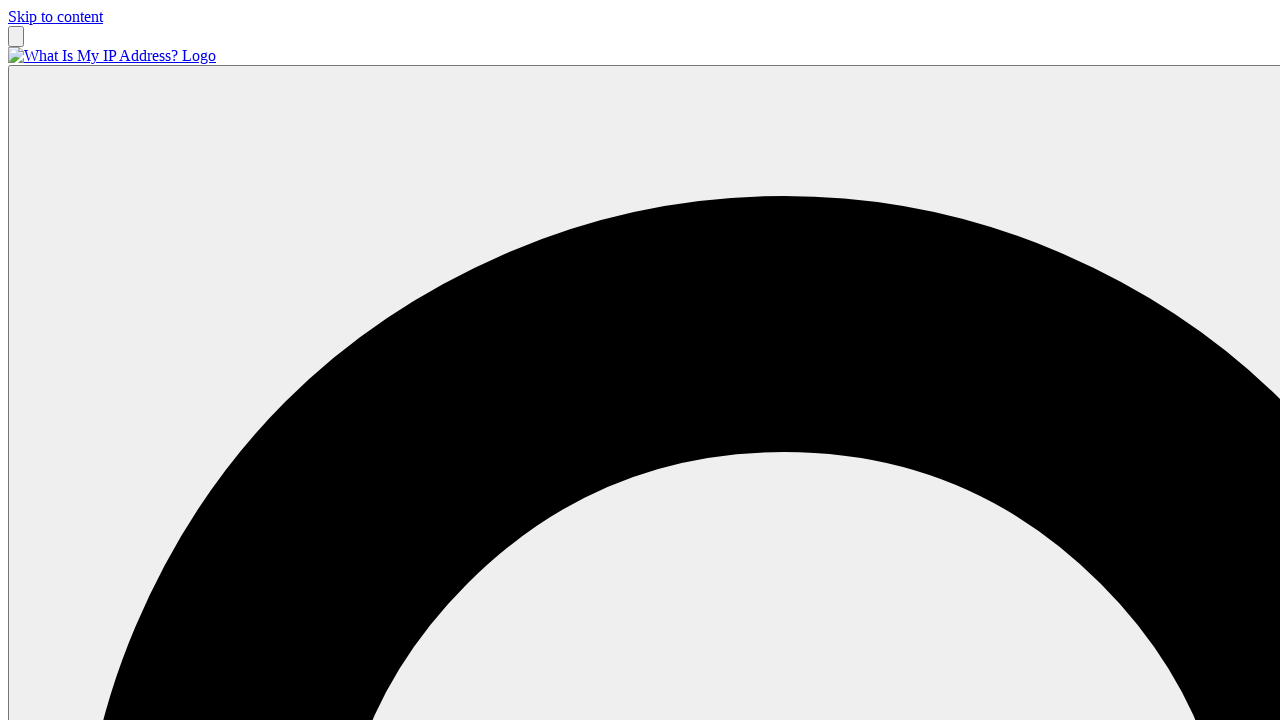

Page fully loaded with networkidle state
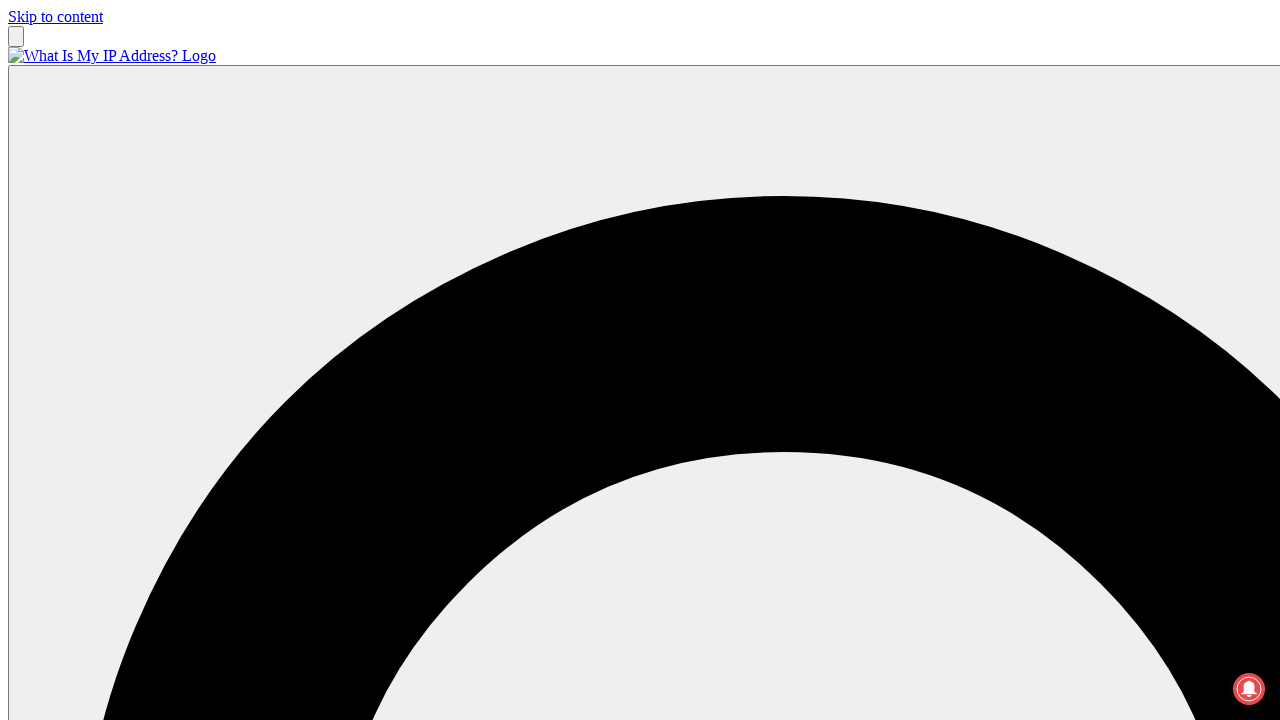

Body element is visible, page content is displayed
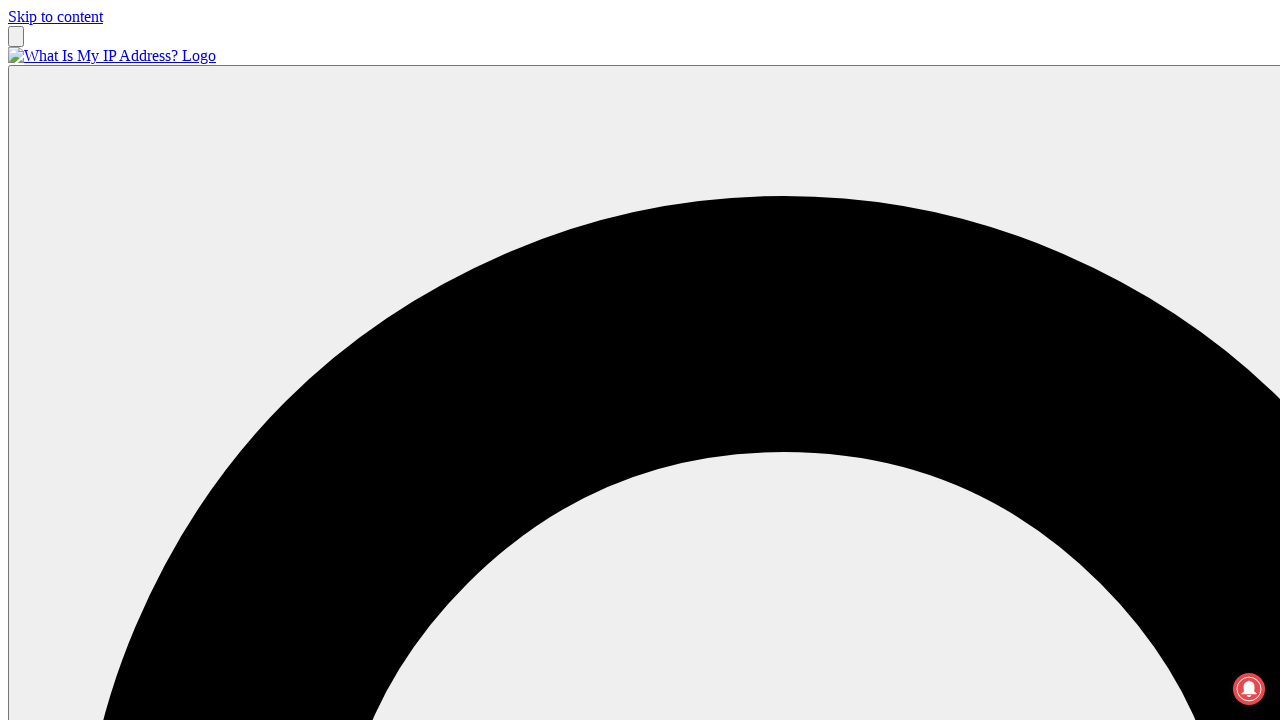

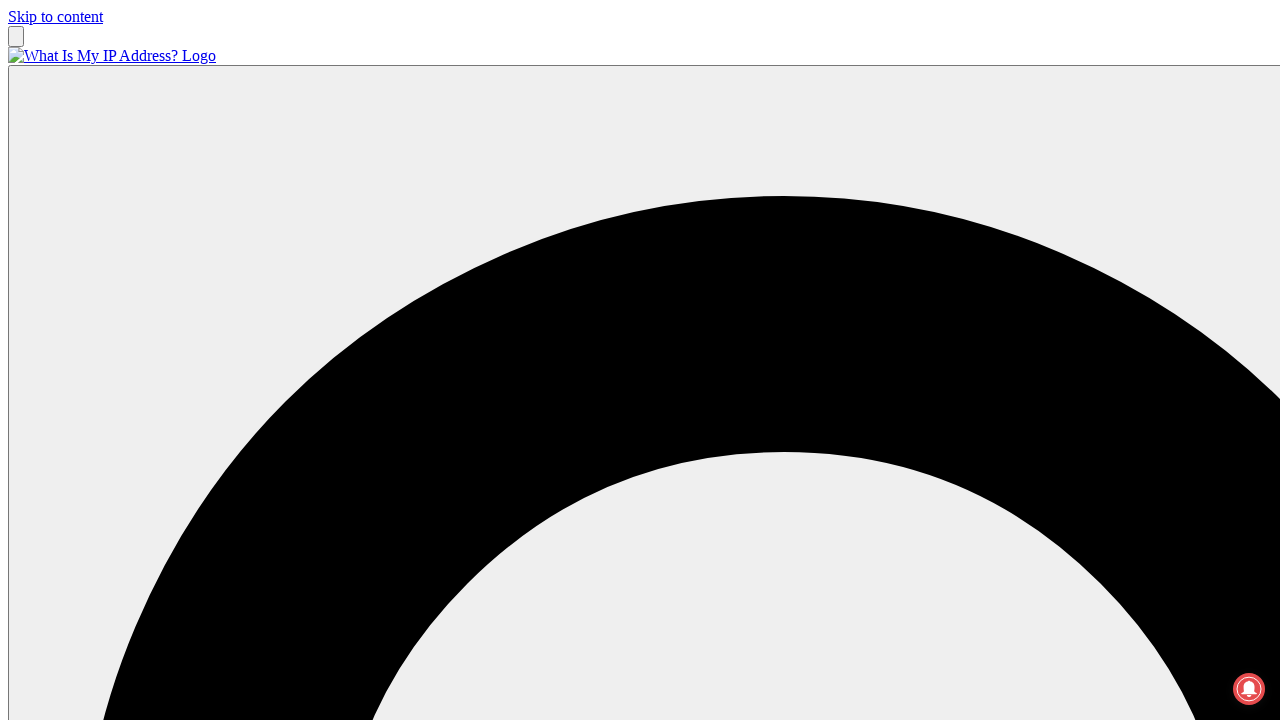